Navigates to Automation Exercise website and verifies the page title

Starting URL: https://www.automationexercise.com/

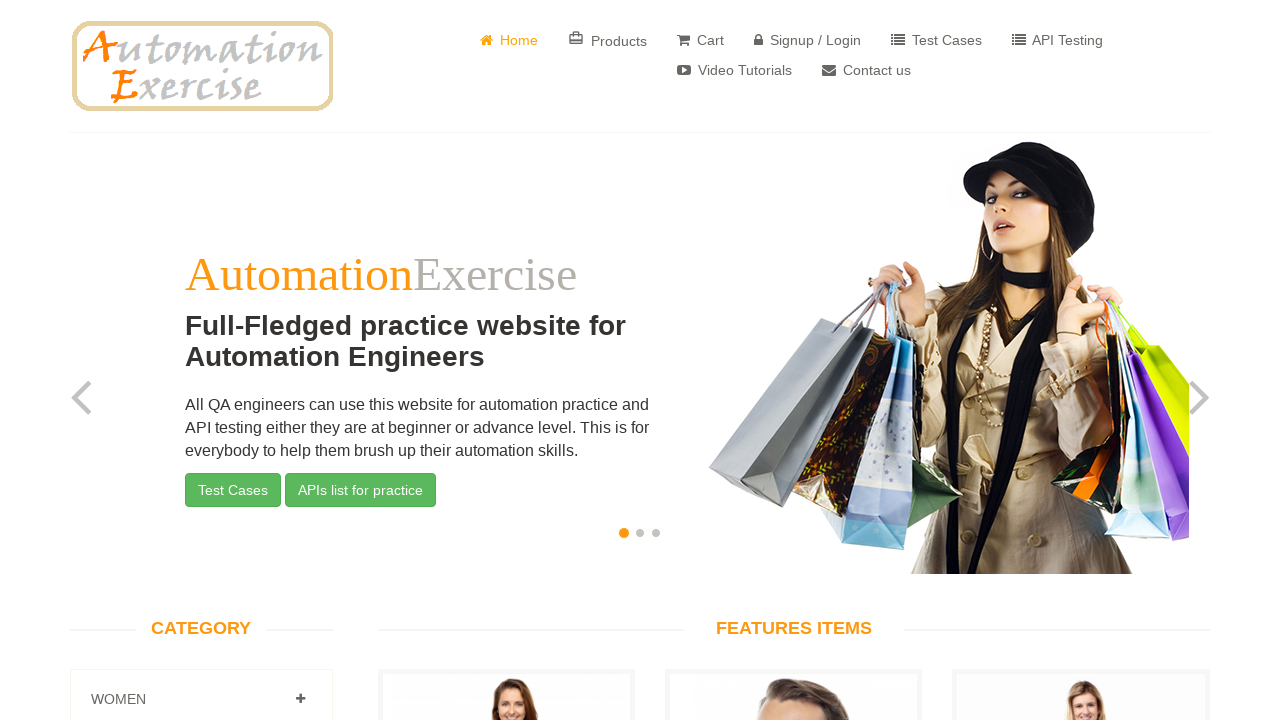

Retrieved page title
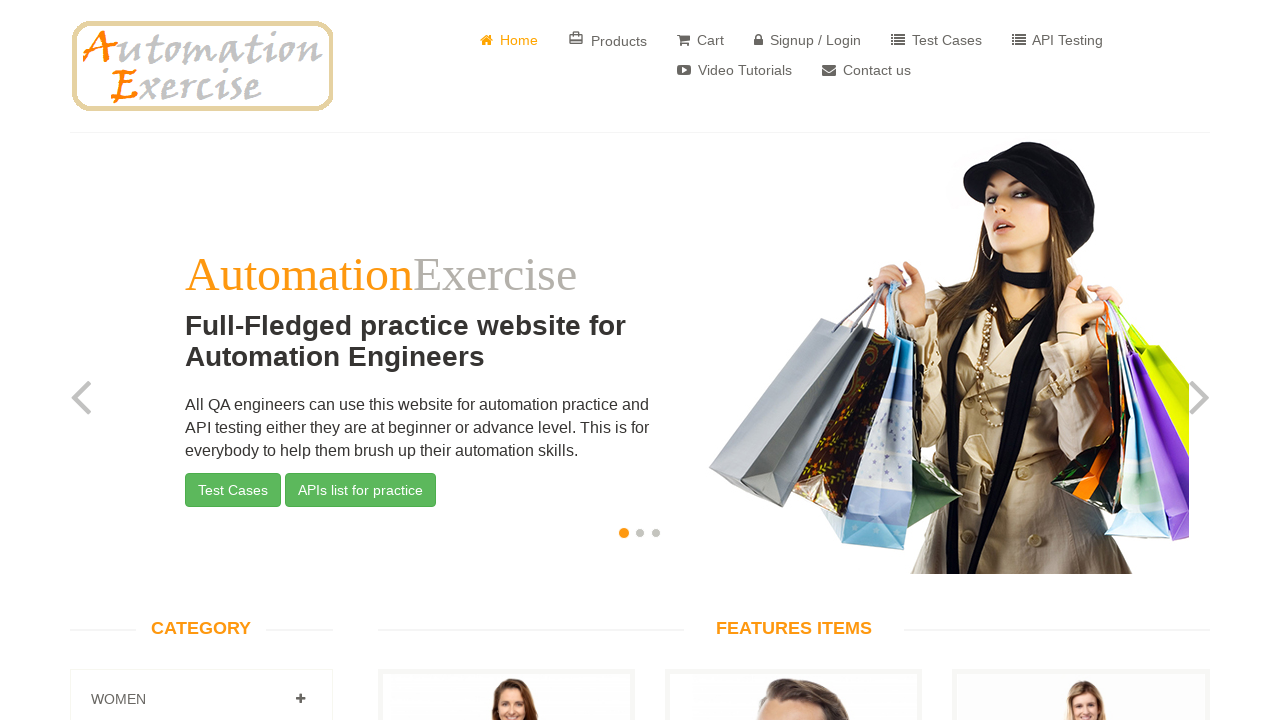

Verified page title matches 'Automation Exercise'
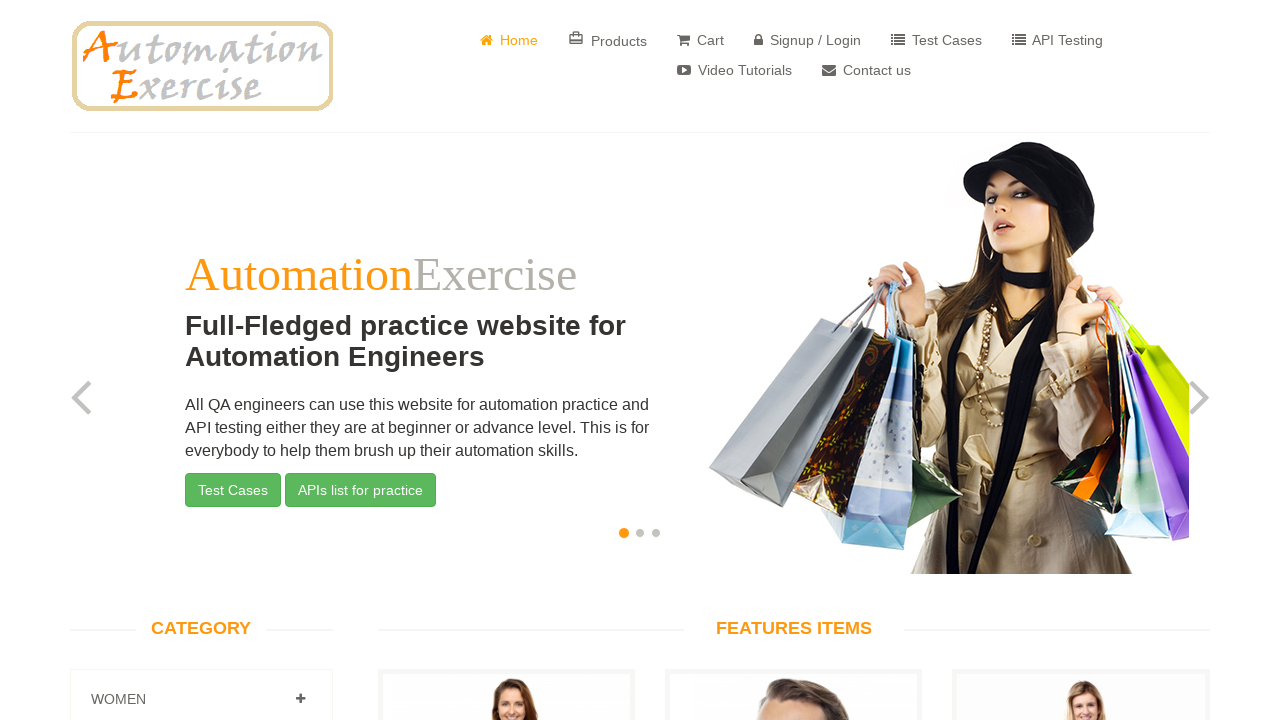

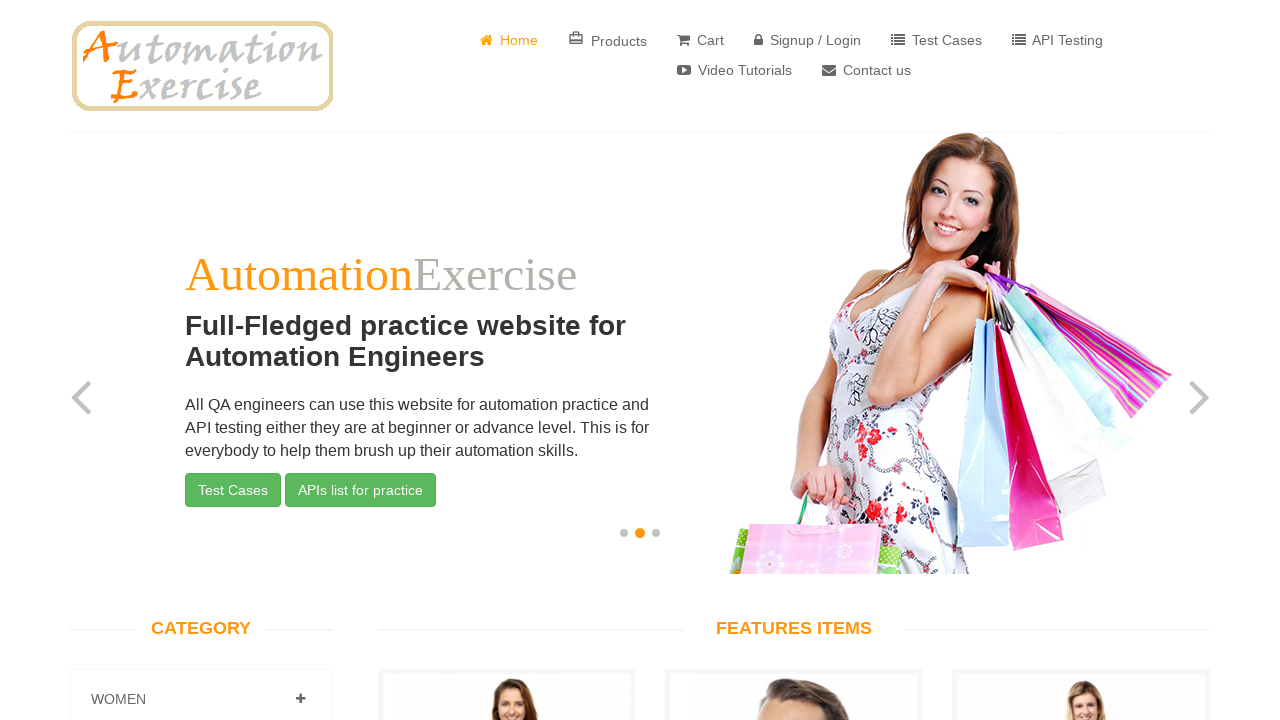